Tests the eighth FAQ accordion dropdown about delivery area coverage

Starting URL: https://qa-scooter.praktikum-services.ru

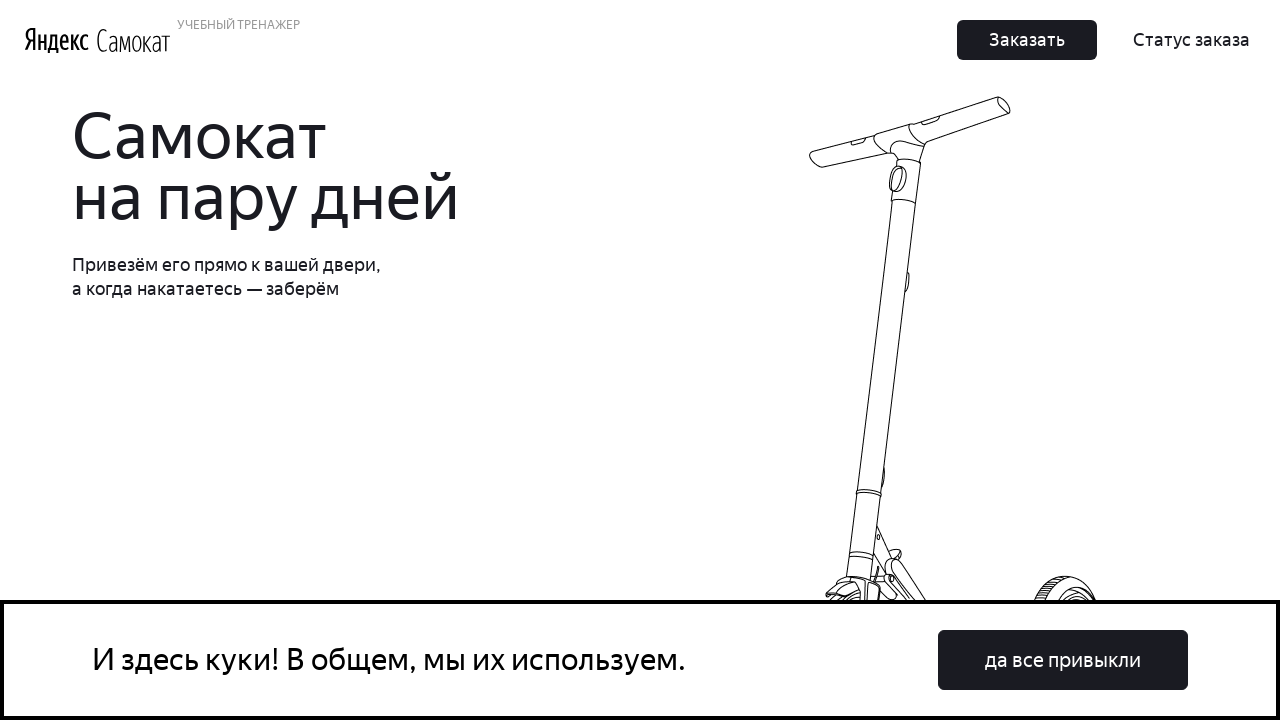

Clicked on the eighth FAQ accordion dropdown about delivery area coverage at (967, 491) on //*[@id="root"]/div/div/div[5]/div[2]/div/div[8]
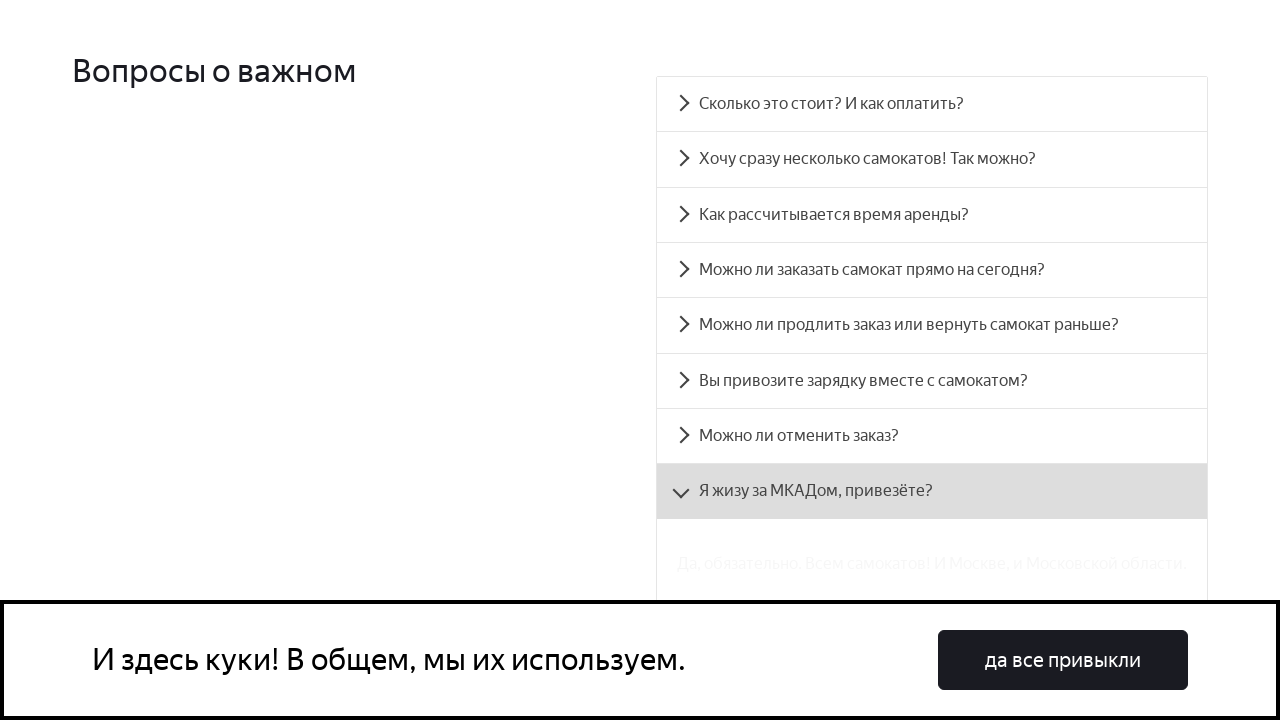

Accordion panel expanded and content became visible
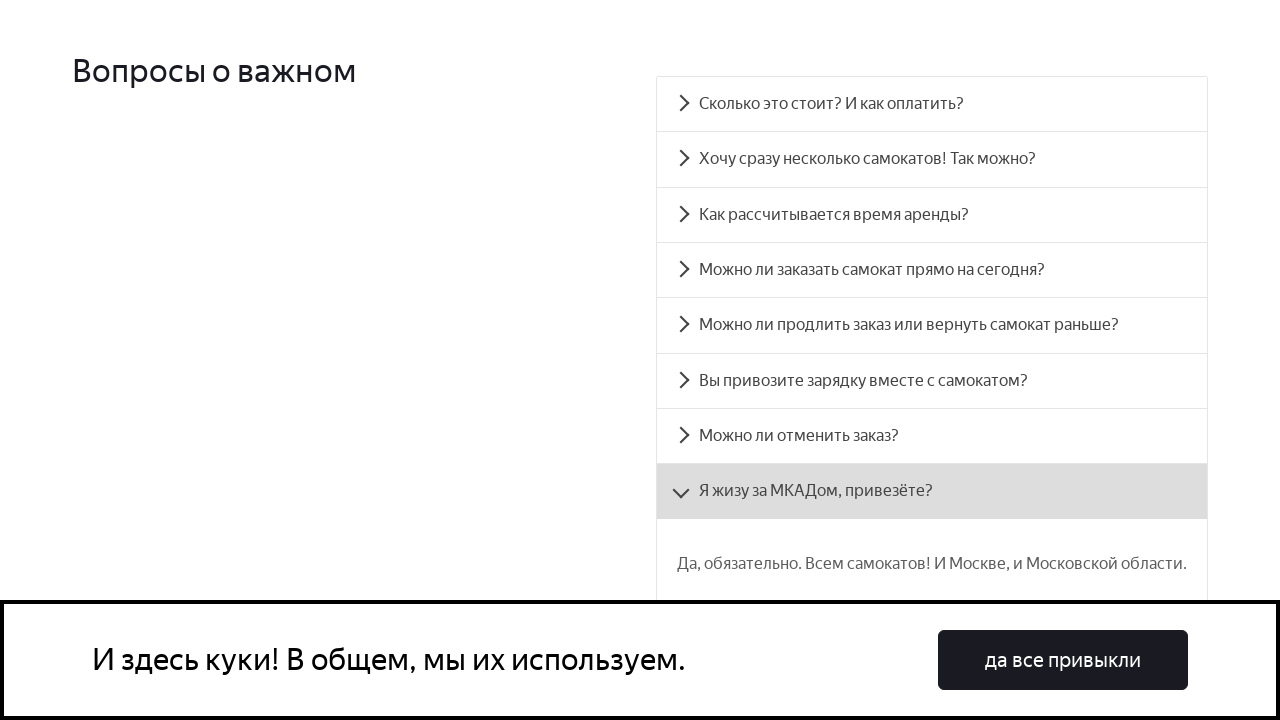

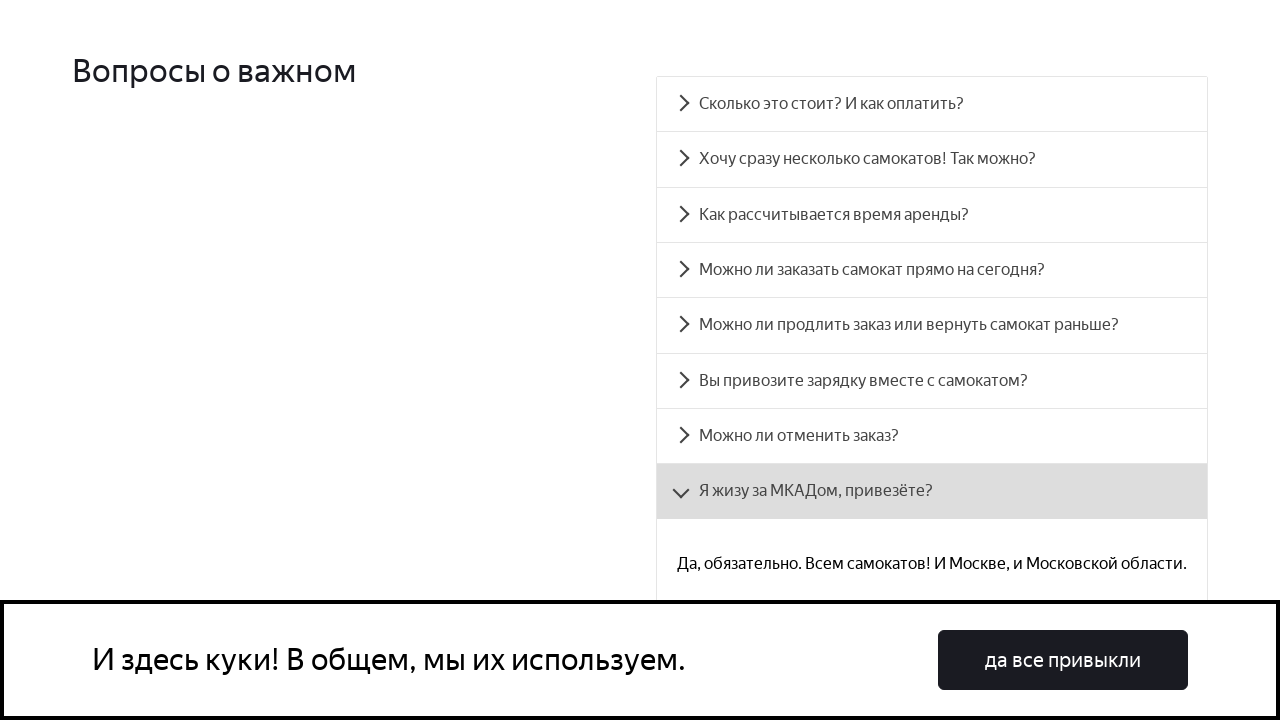